Navigates to a practice automation page, scrolls to a table section, and interacts with table elements to verify table structure and content

Starting URL: https://rahulshettyacademy.com/AutomationPractice/

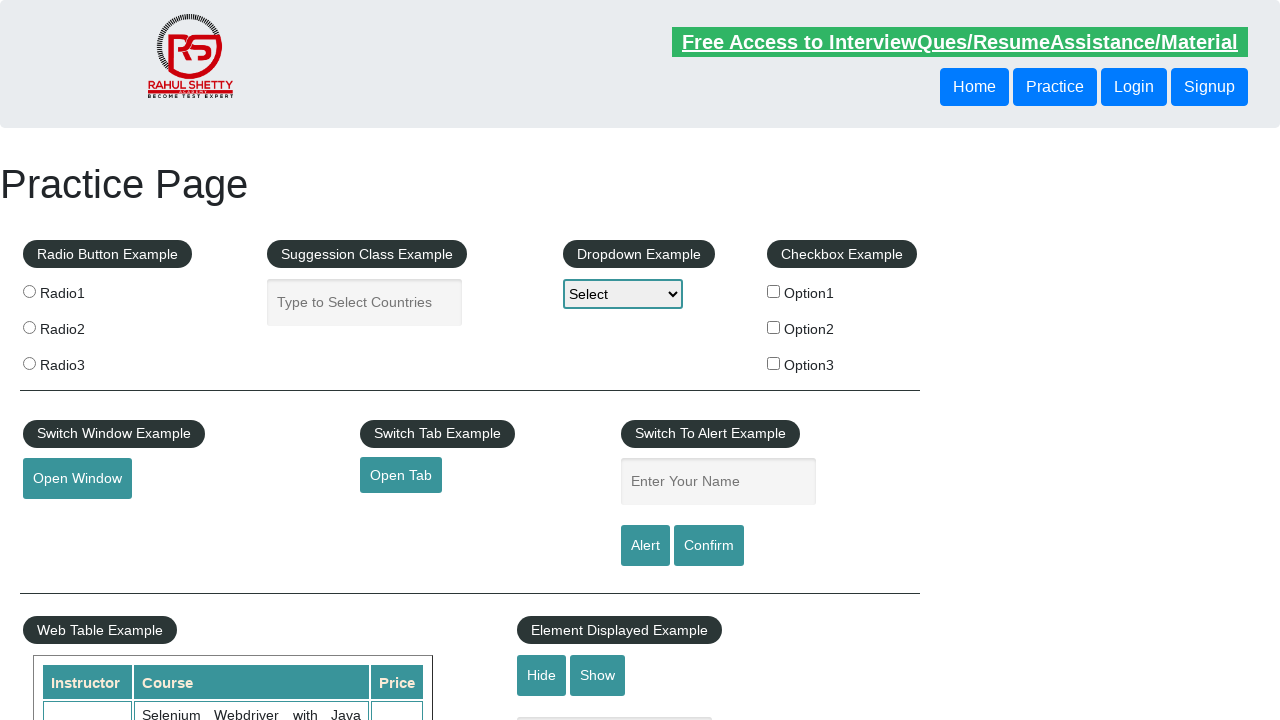

Scrolled down 500px to reveal table section
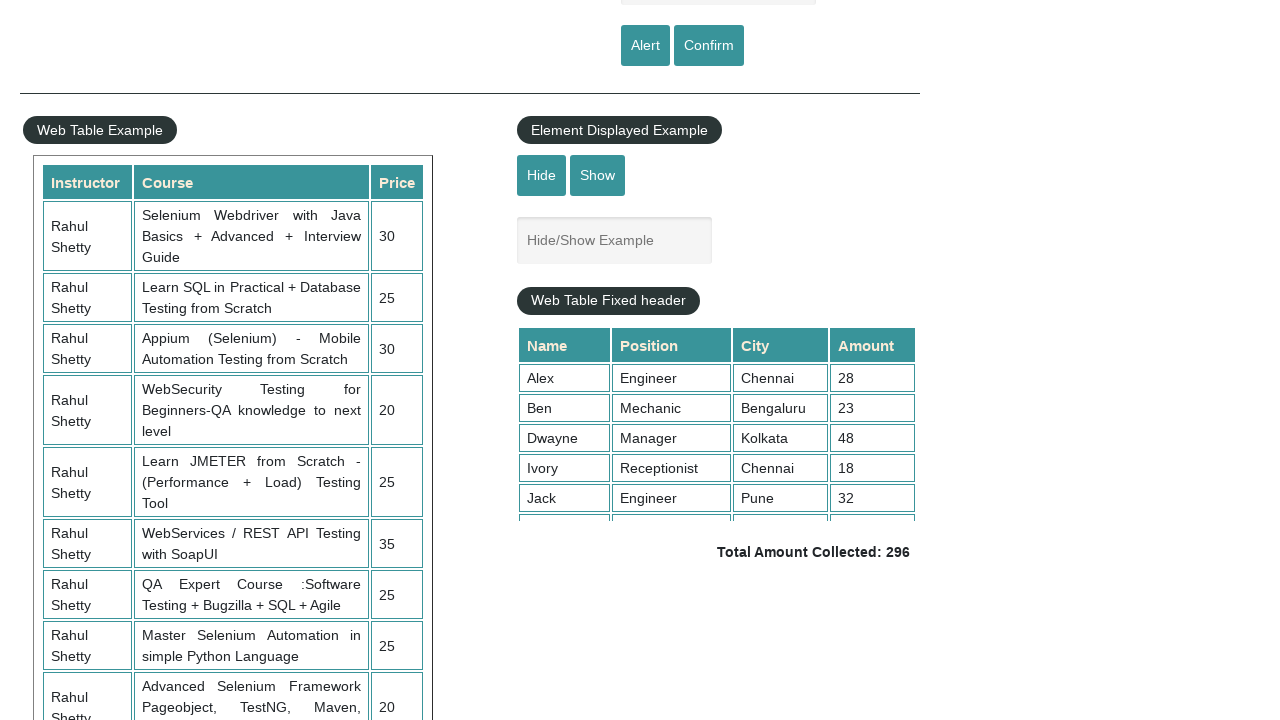

Table element #product loaded and visible
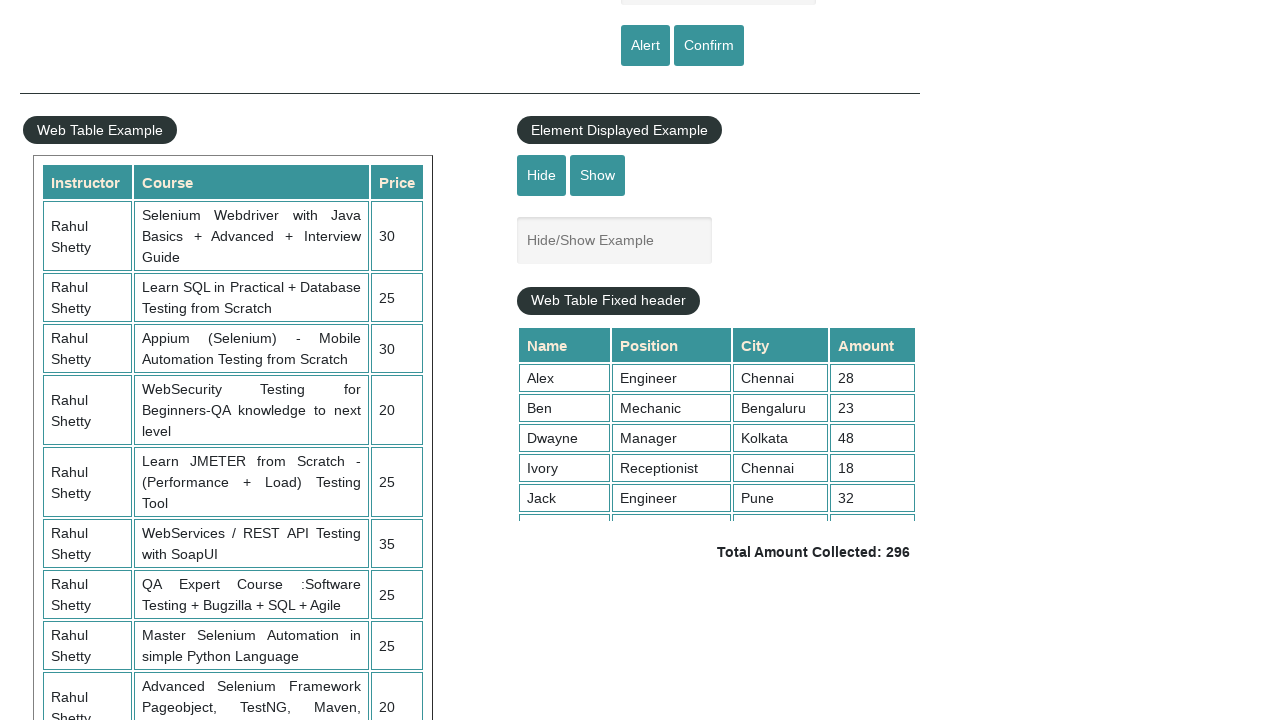

Located table element with selector #product
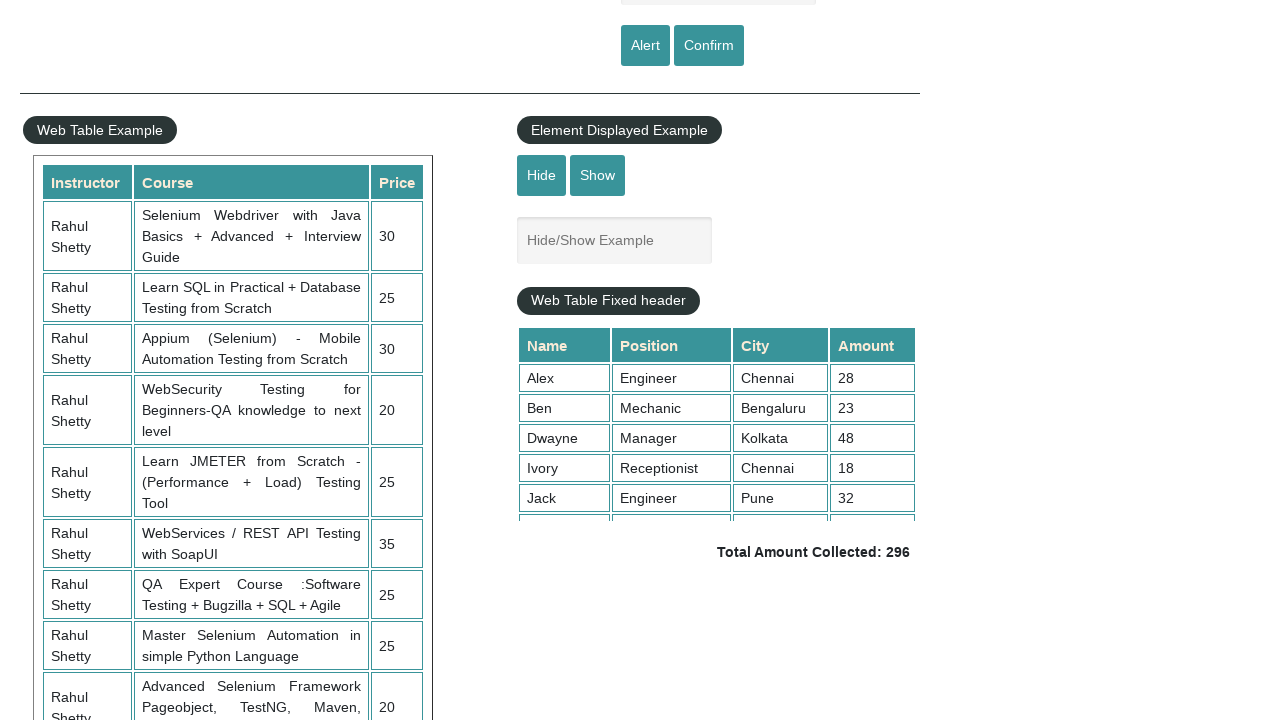

Retrieved all table rows (count: 21)
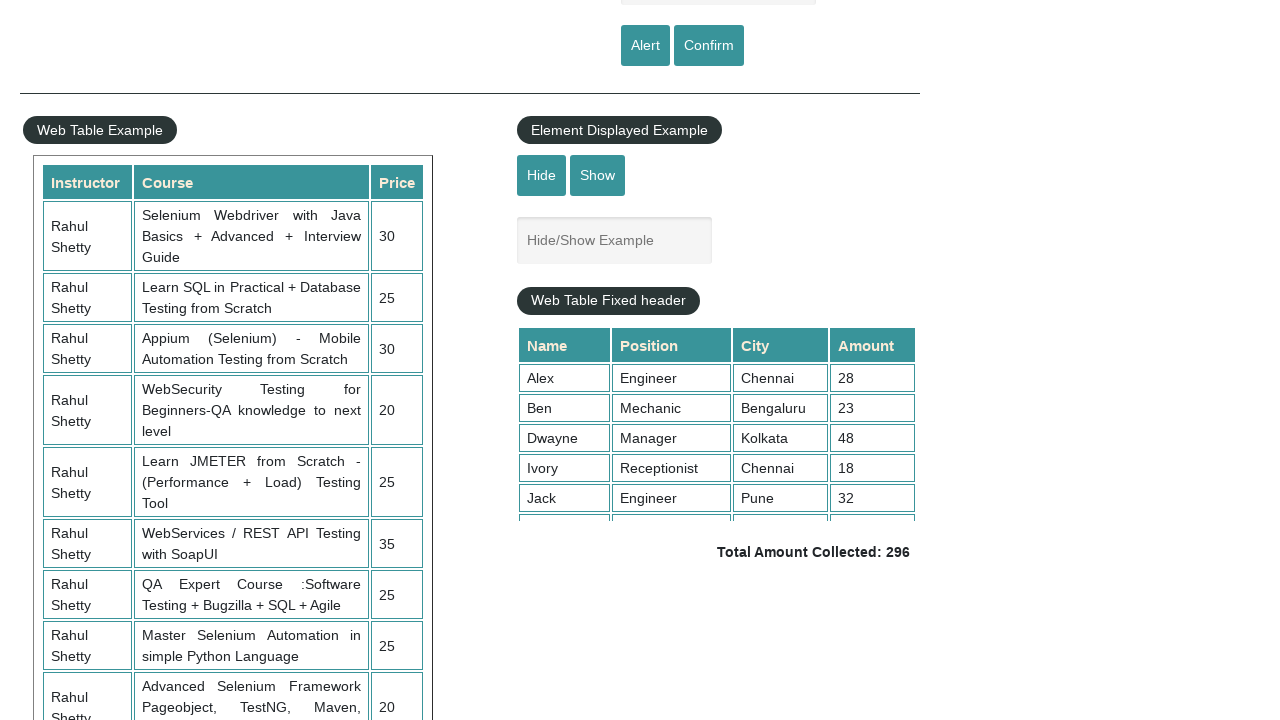

Retrieved header cells from first row (count: 3)
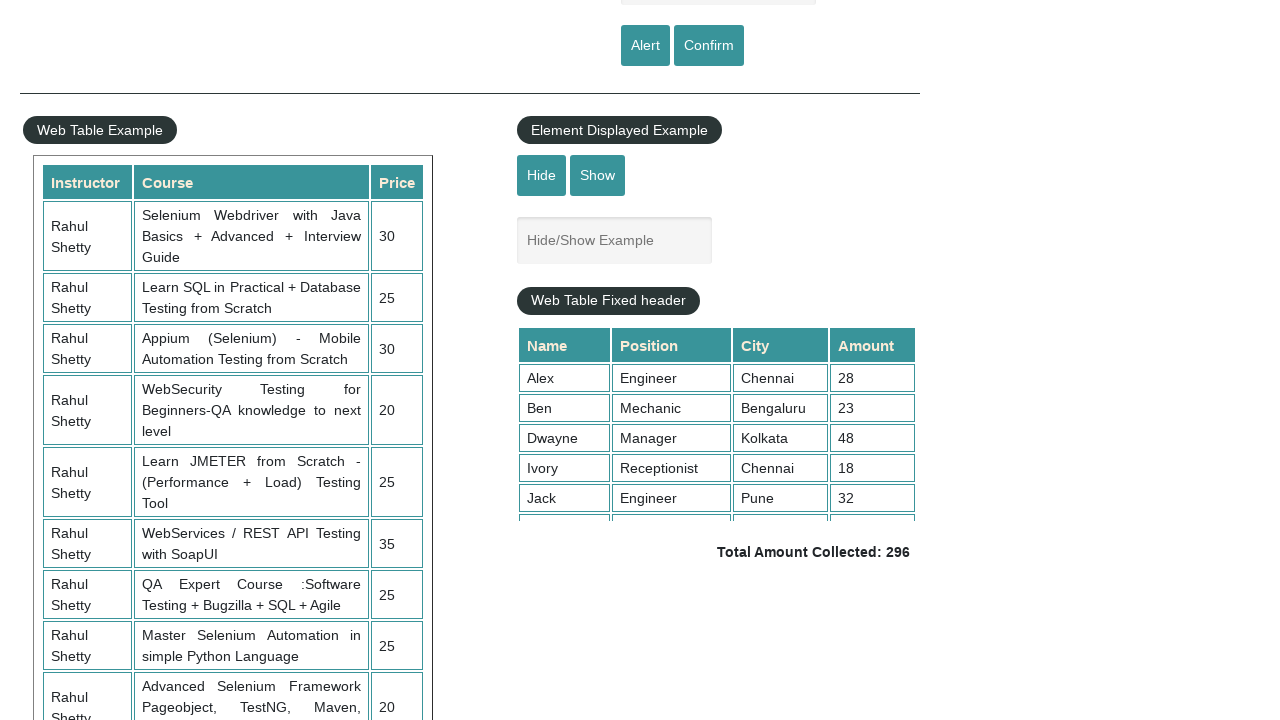

Retrieved data cells from third row (count: 3)
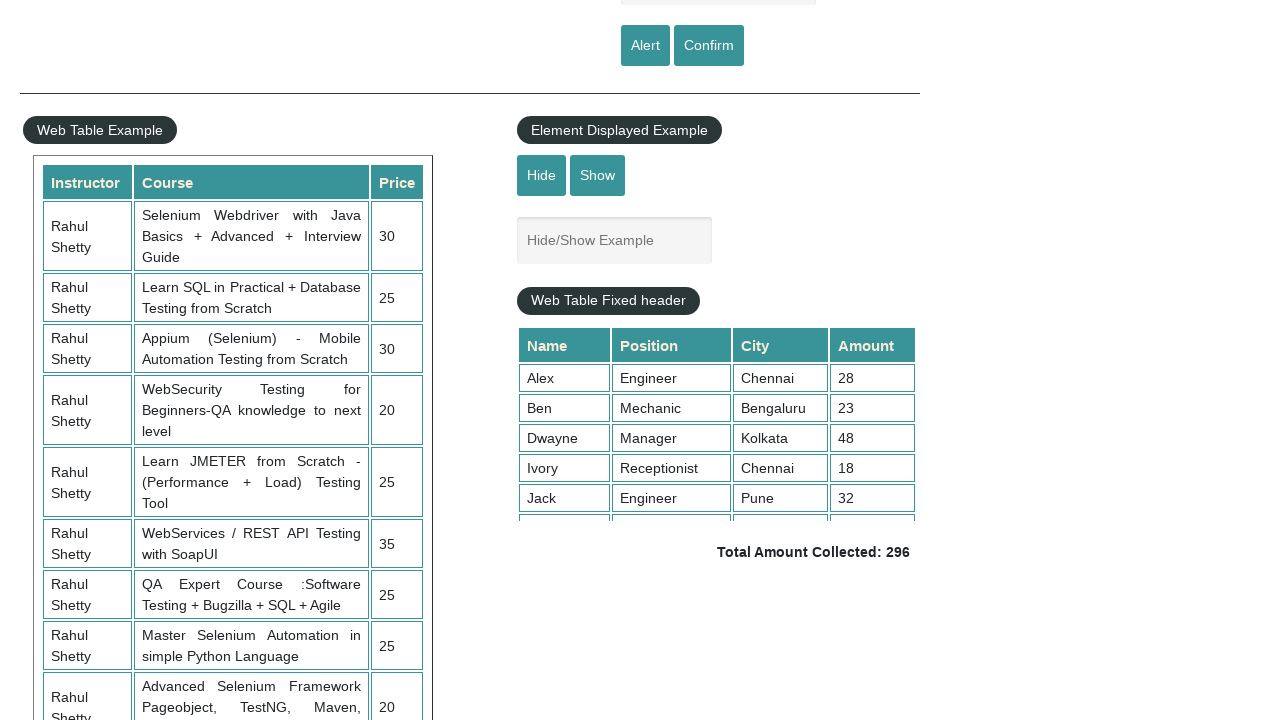

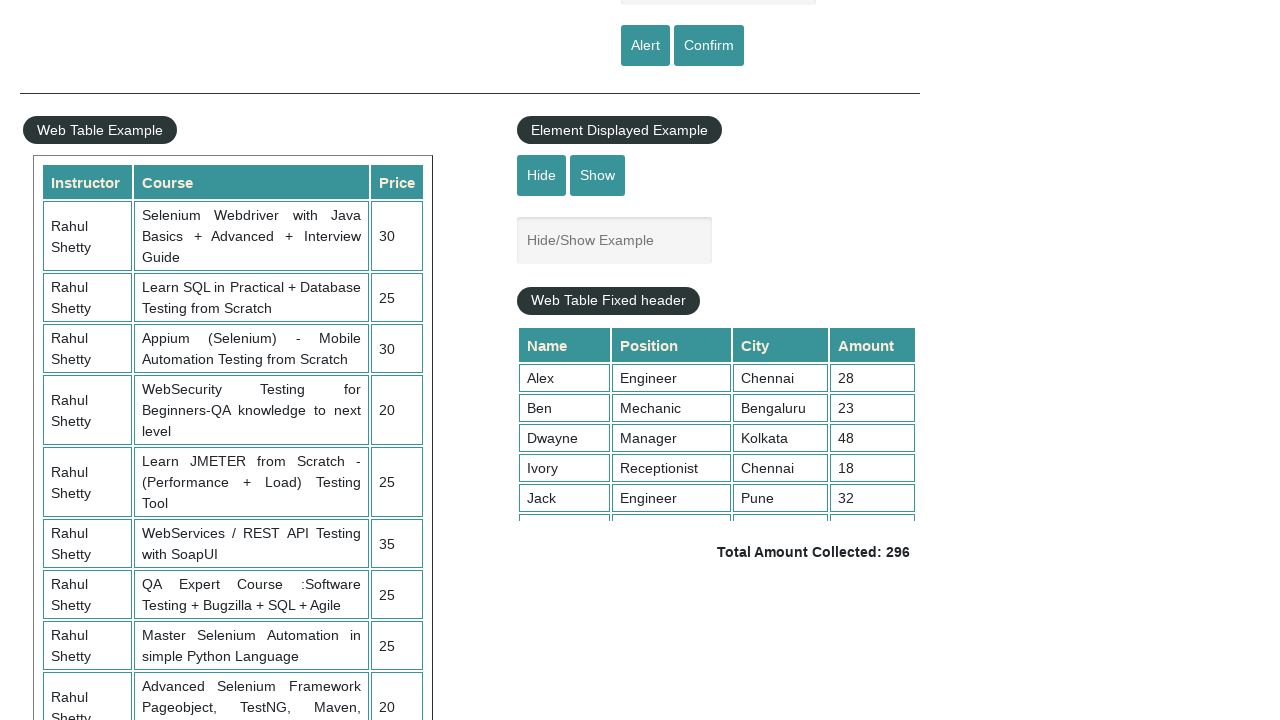